Tests that the website slogan is displayed correctly by verifying the h1 element contains the expected text "Conectando corações, mudando vidas!"

Starting URL: https://petlov.vercel.app

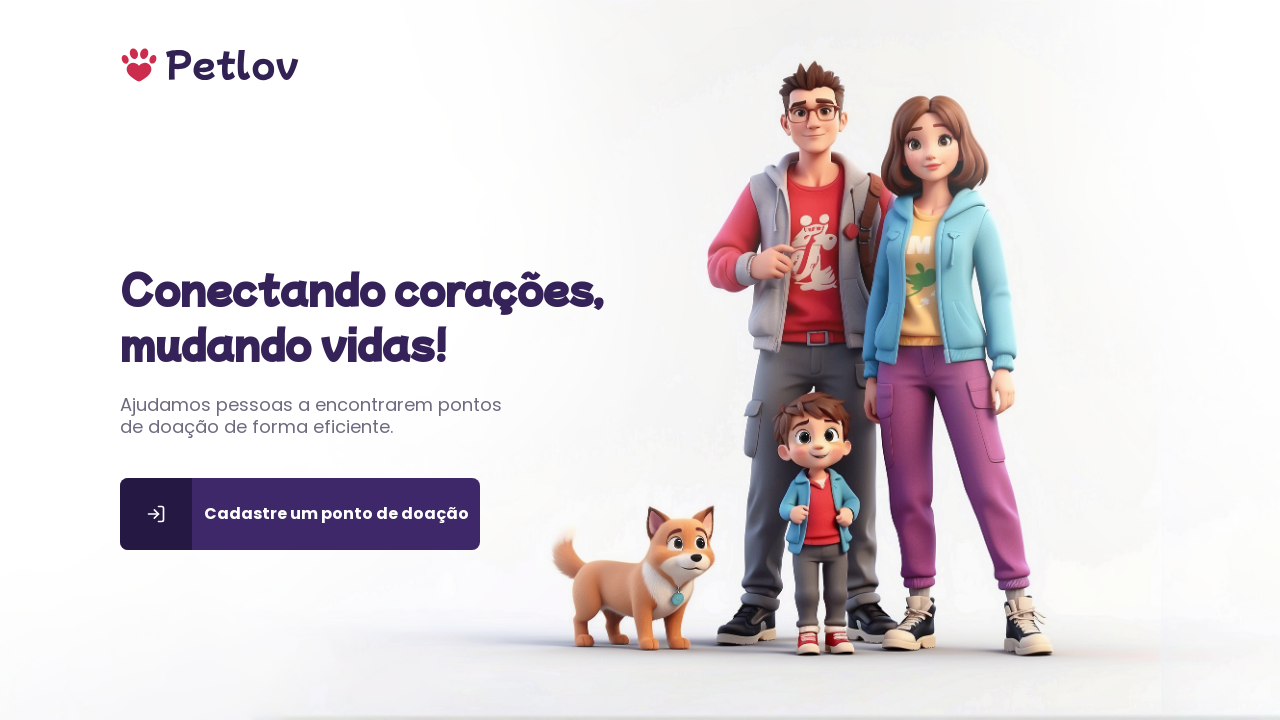

Navigated to https://petlov.vercel.app
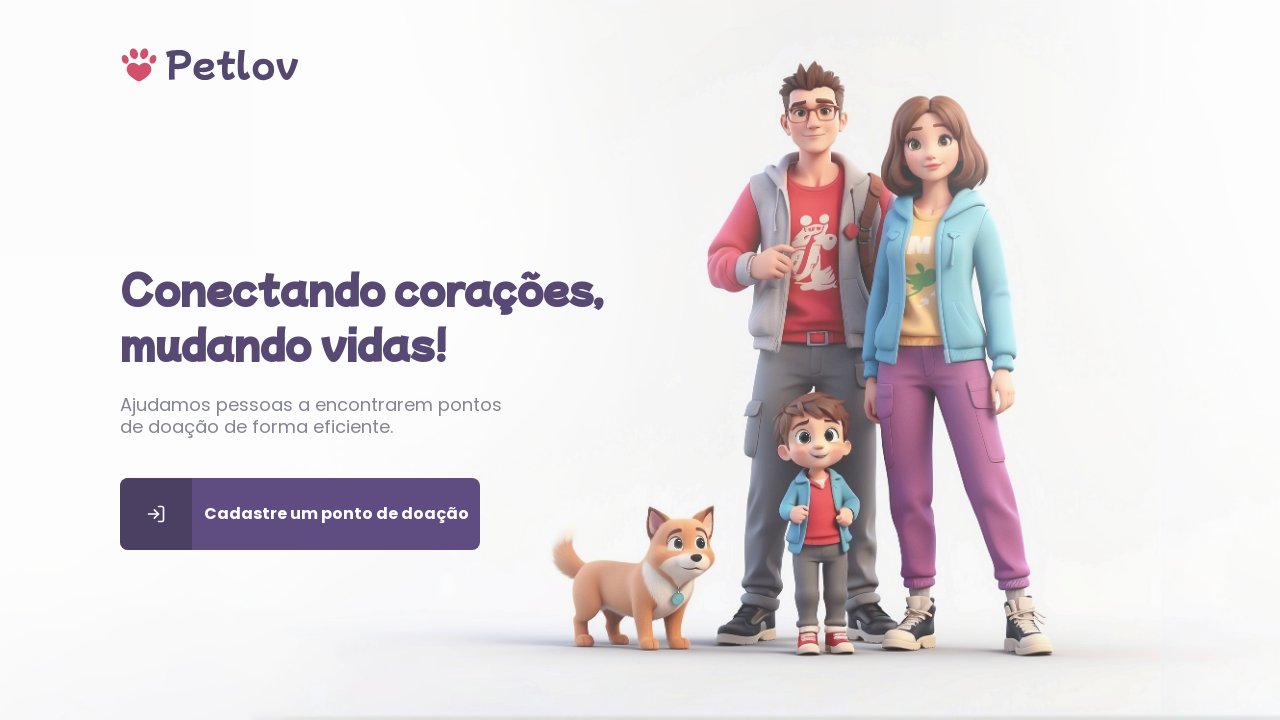

h1 element became visible
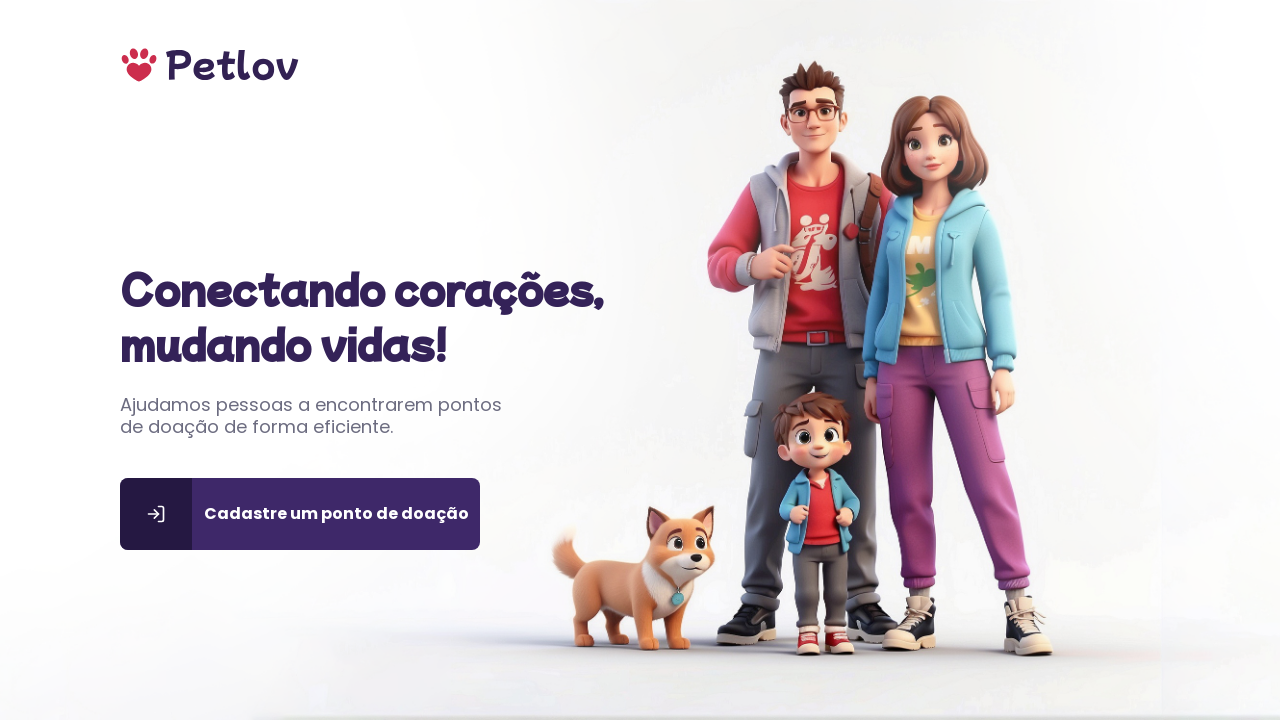

Located h1 element
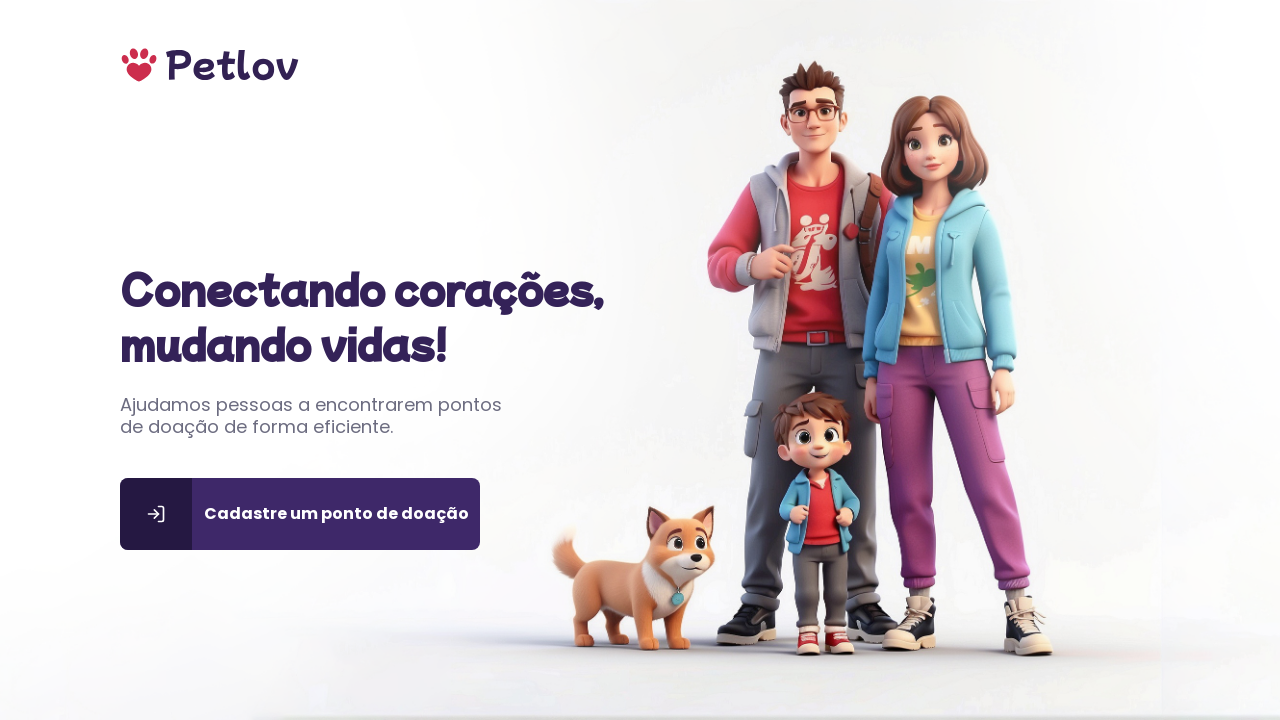

Verified h1 text content equals 'Conectando corações, mudando vidas!'
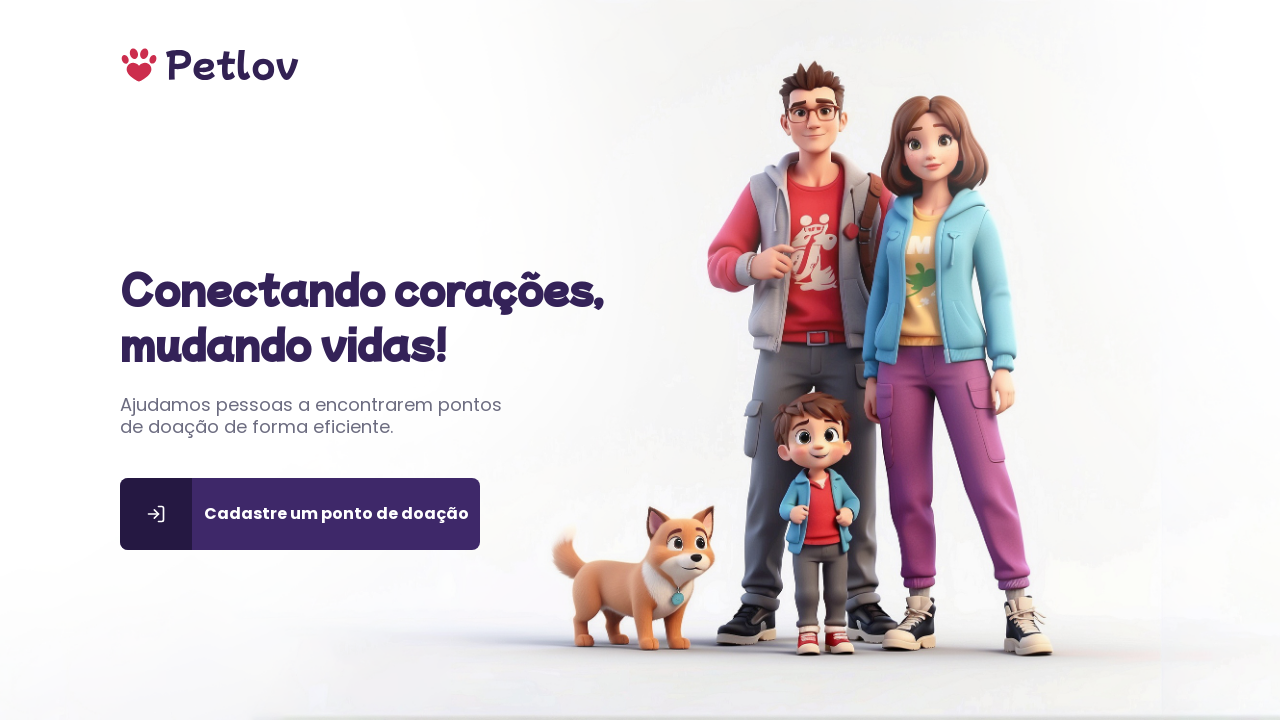

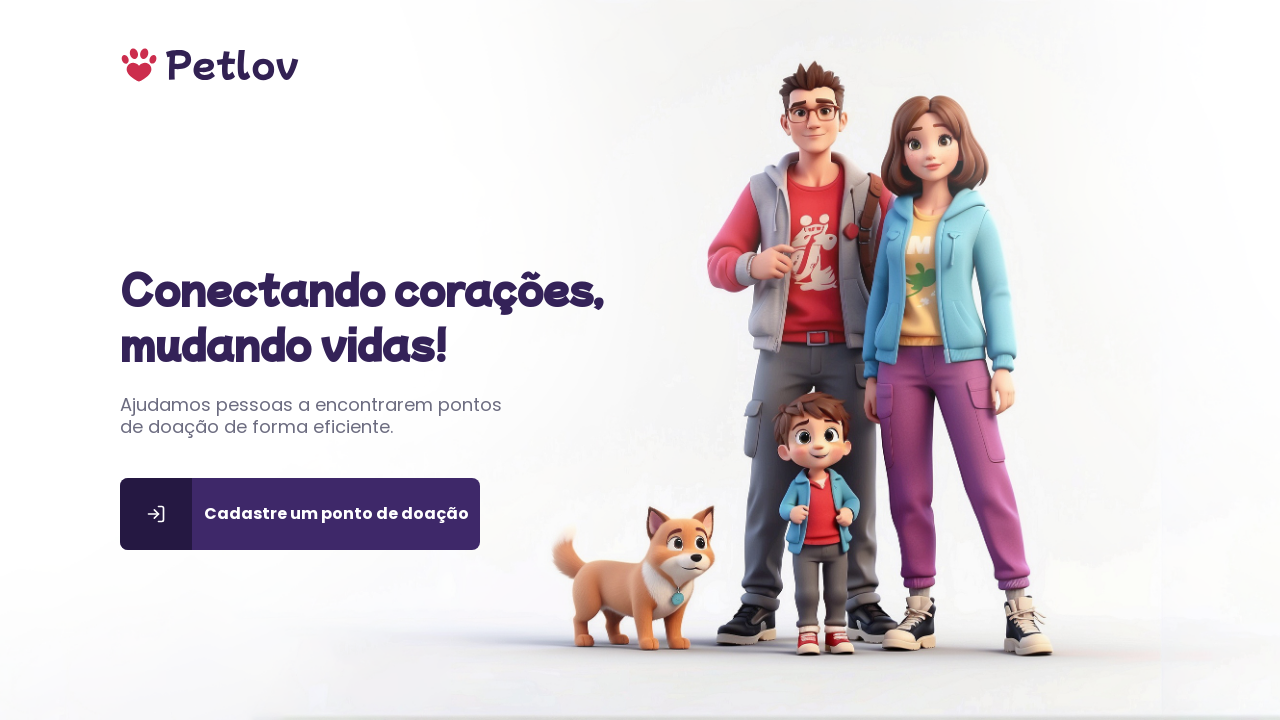